Tests opting out of A/B tests by visiting the page, verifying initial A/B test state, adding an opt-out cookie, refreshing the page, and verifying the opt-out state.

Starting URL: http://the-internet.herokuapp.com/abtest

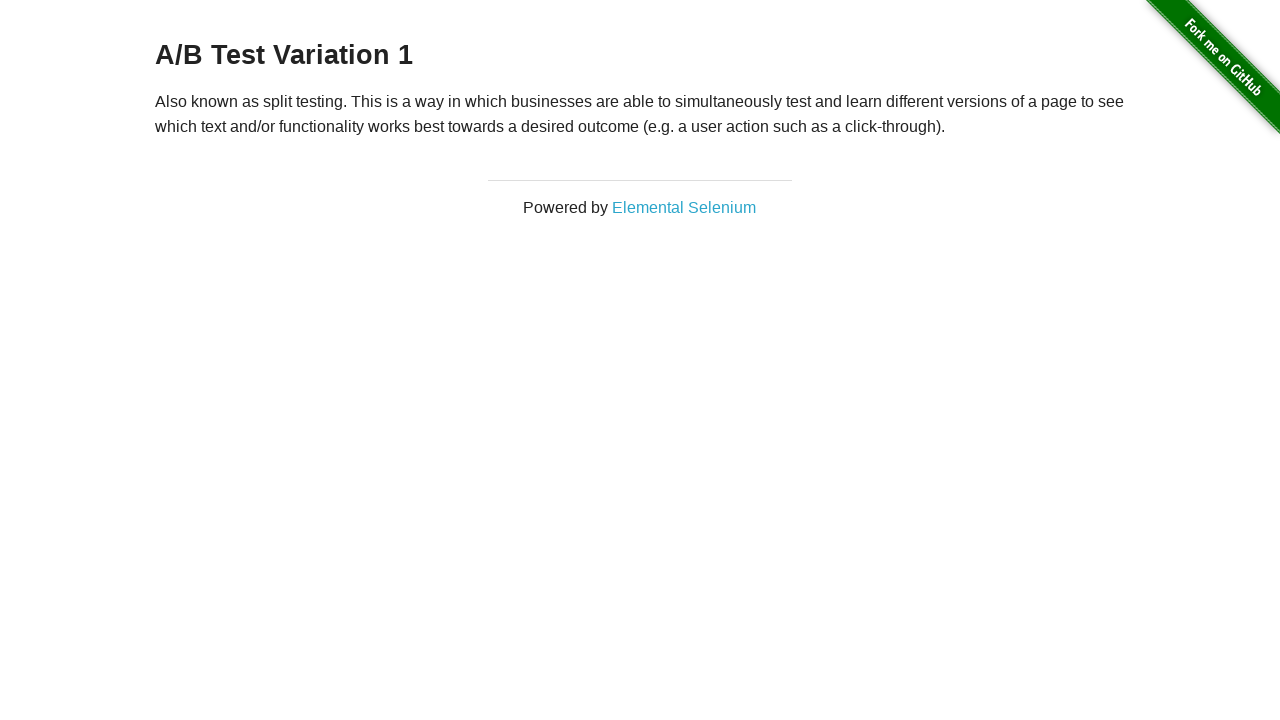

Waited for heading element to load
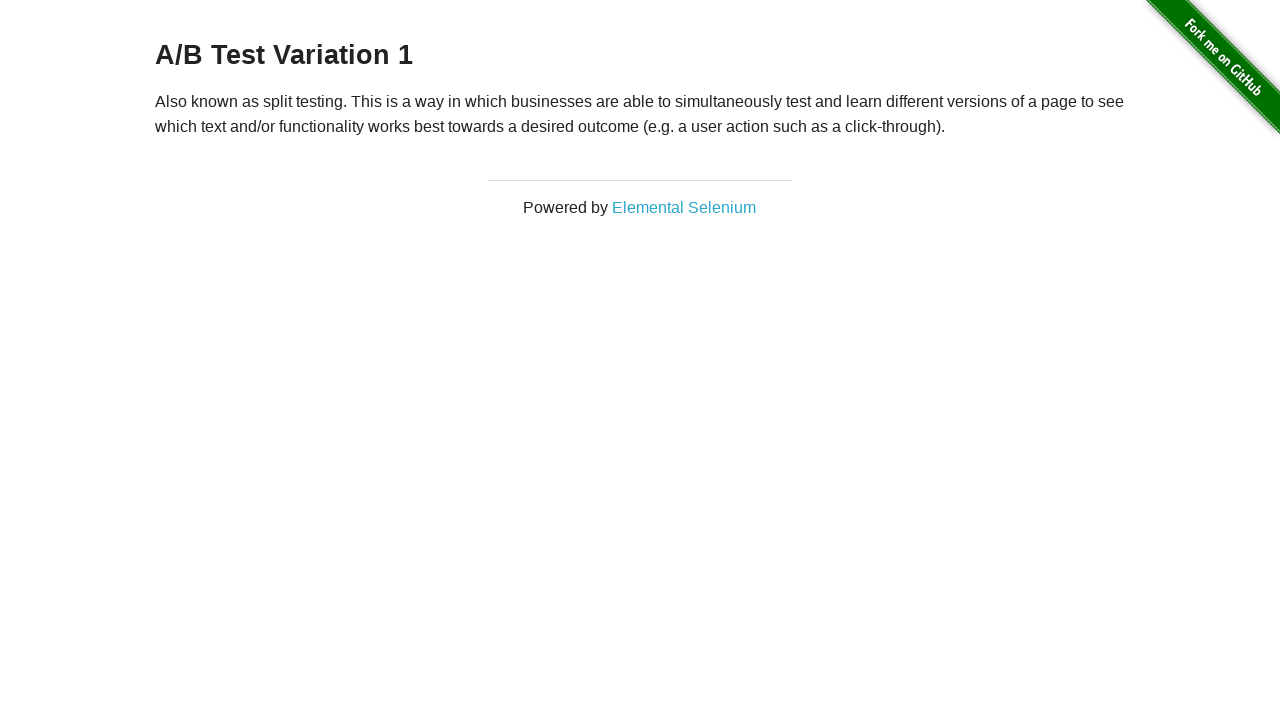

Retrieved heading text: A/B Test Variation 1
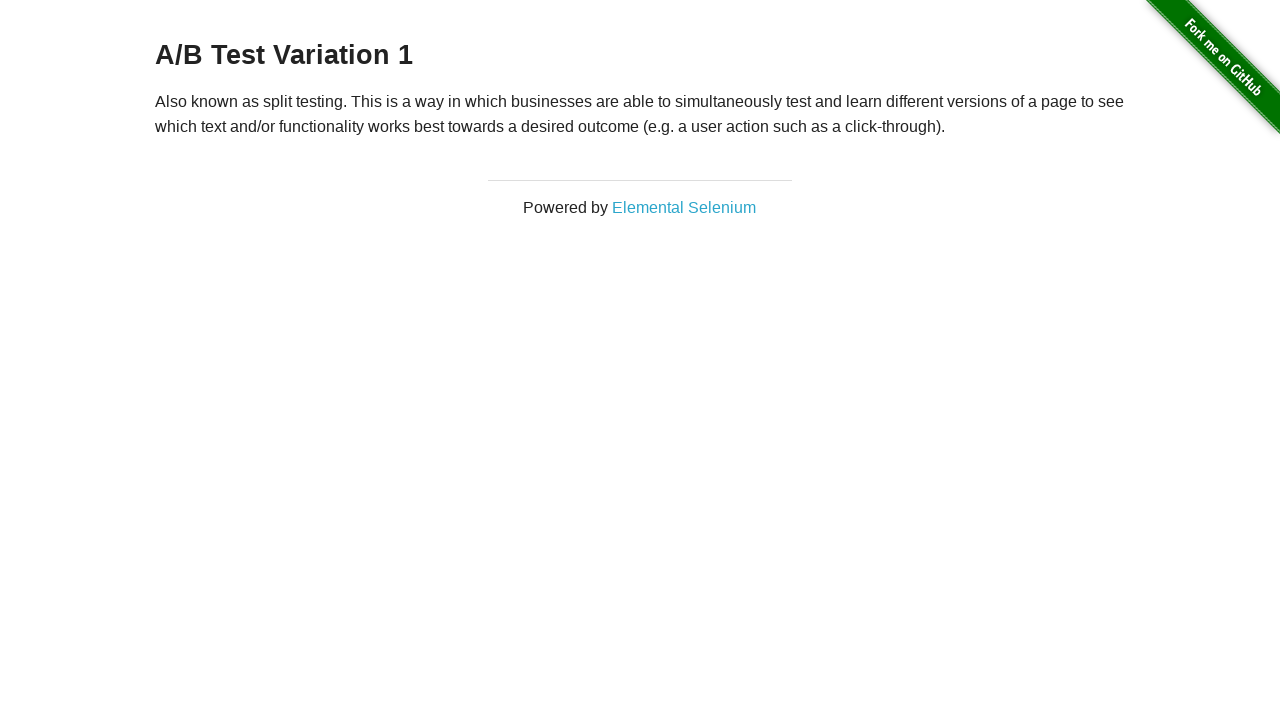

Verified initial A/B test state: A/B Test Variation 1
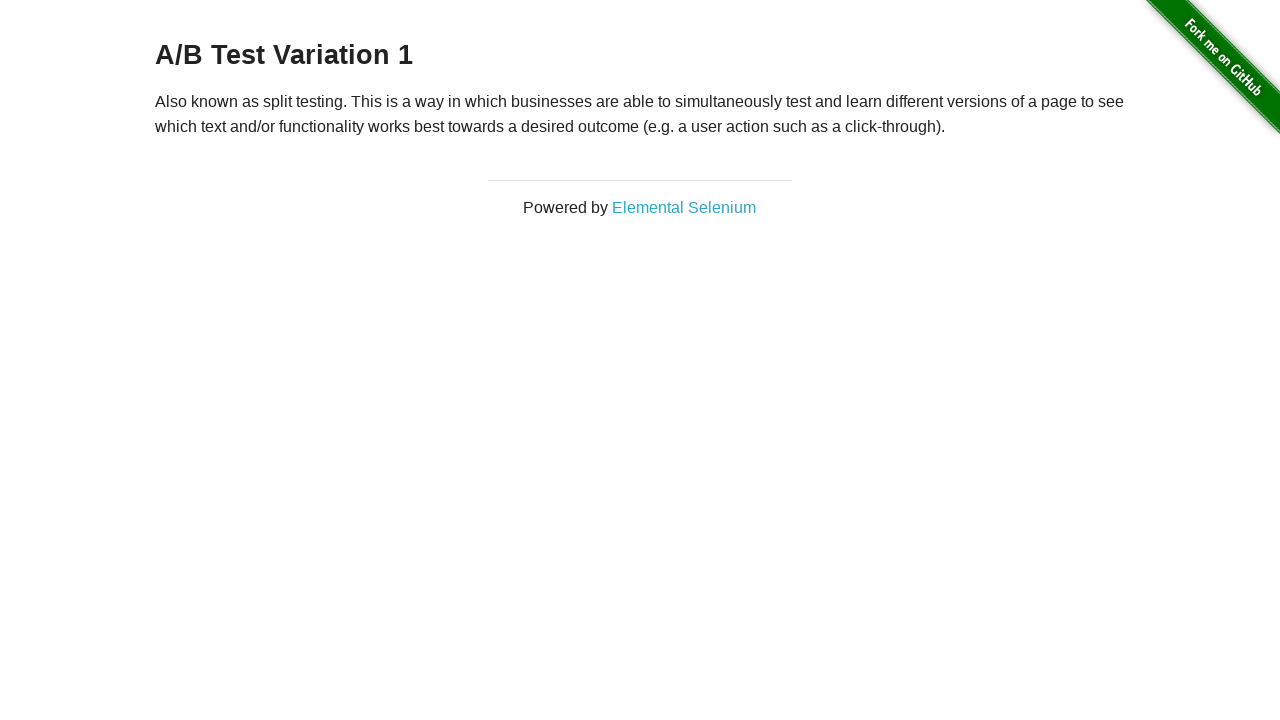

Added optimizelyOptOut cookie
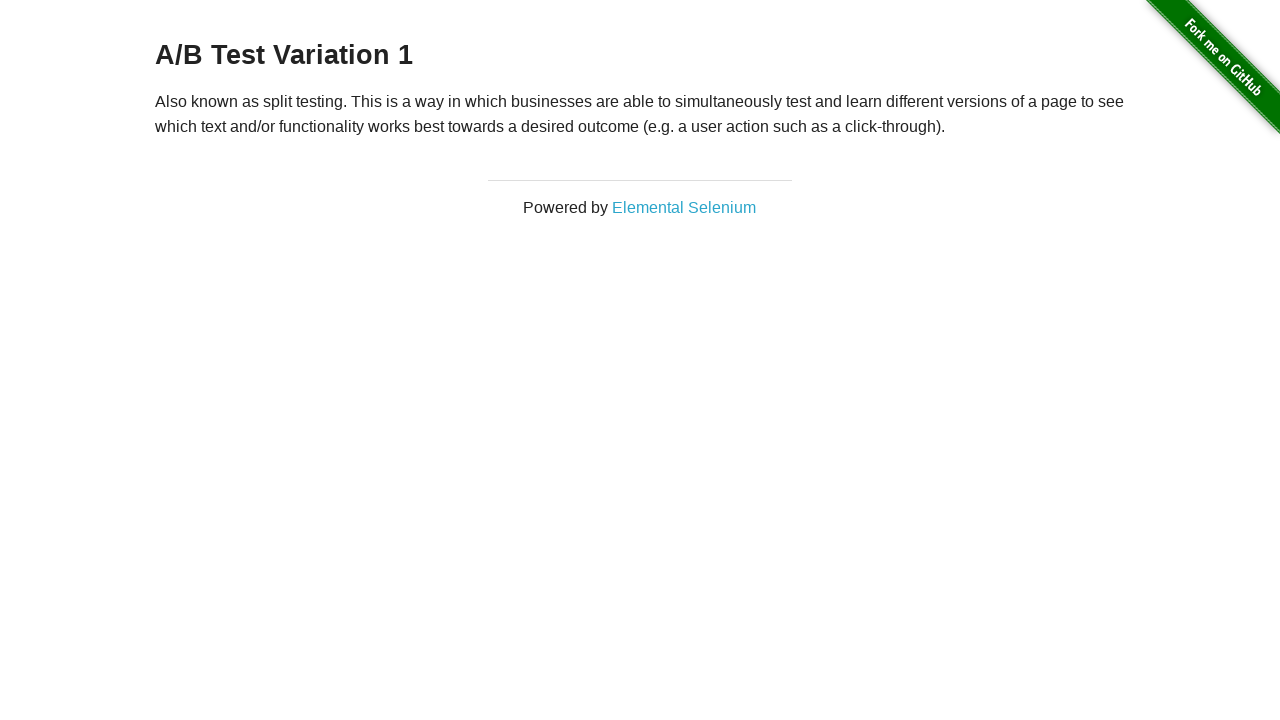

Reloaded page after adding opt-out cookie
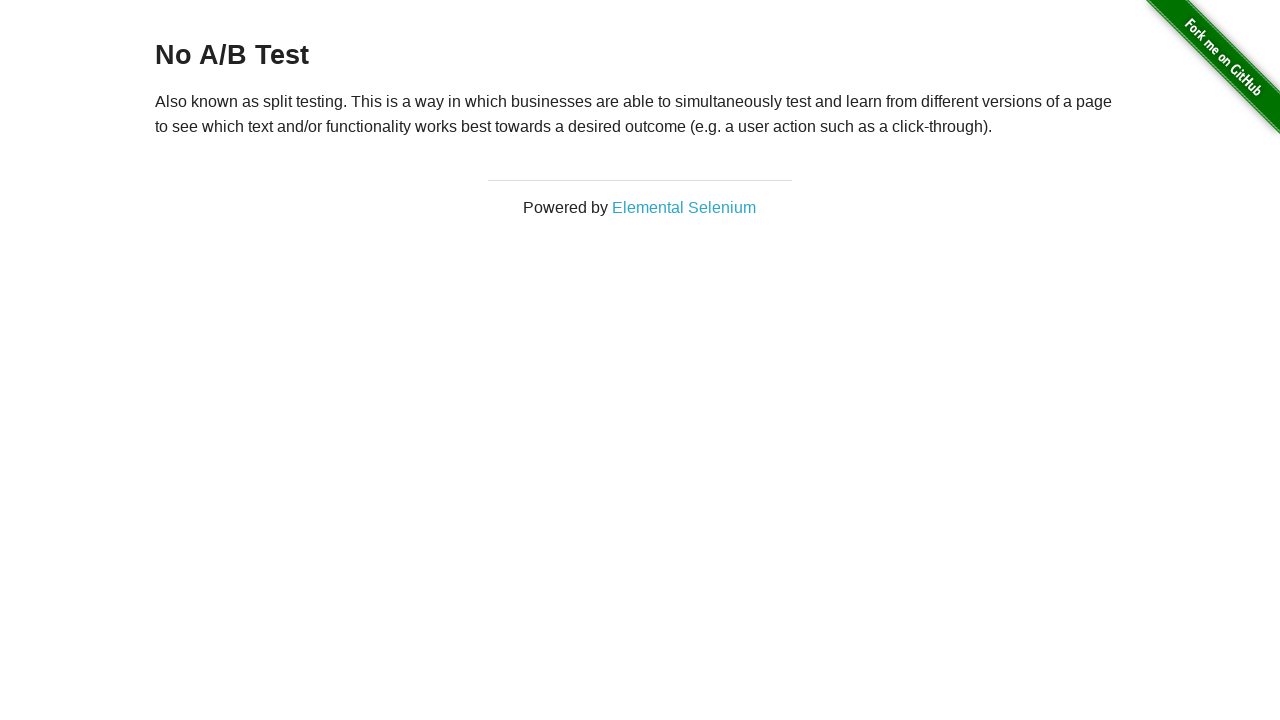

Retrieved heading text after reload: No A/B Test
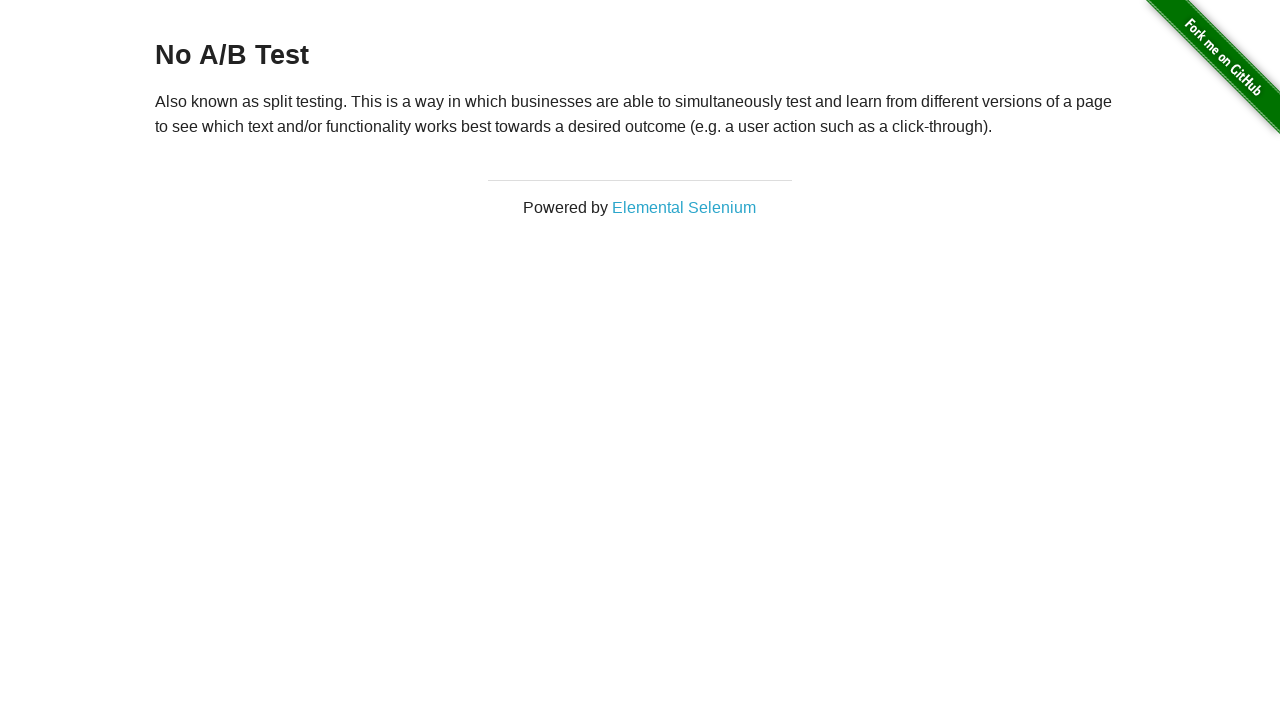

Verified opt-out state - A/B test is disabled
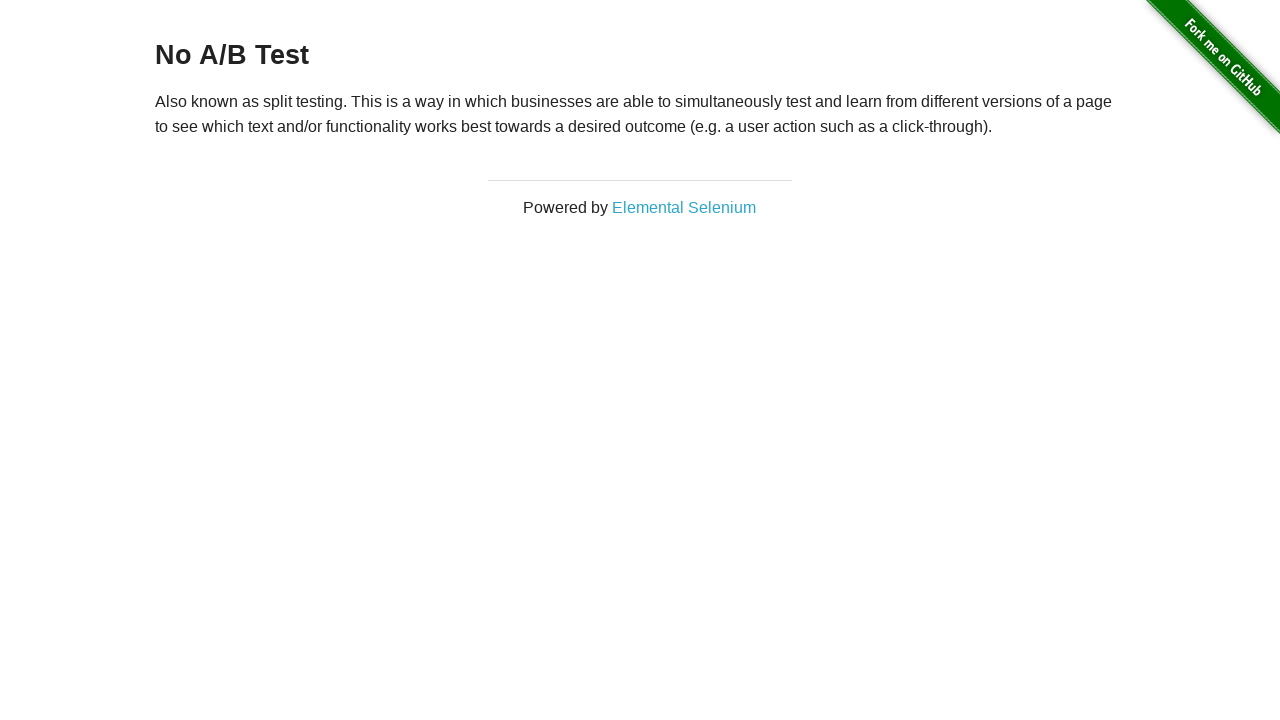

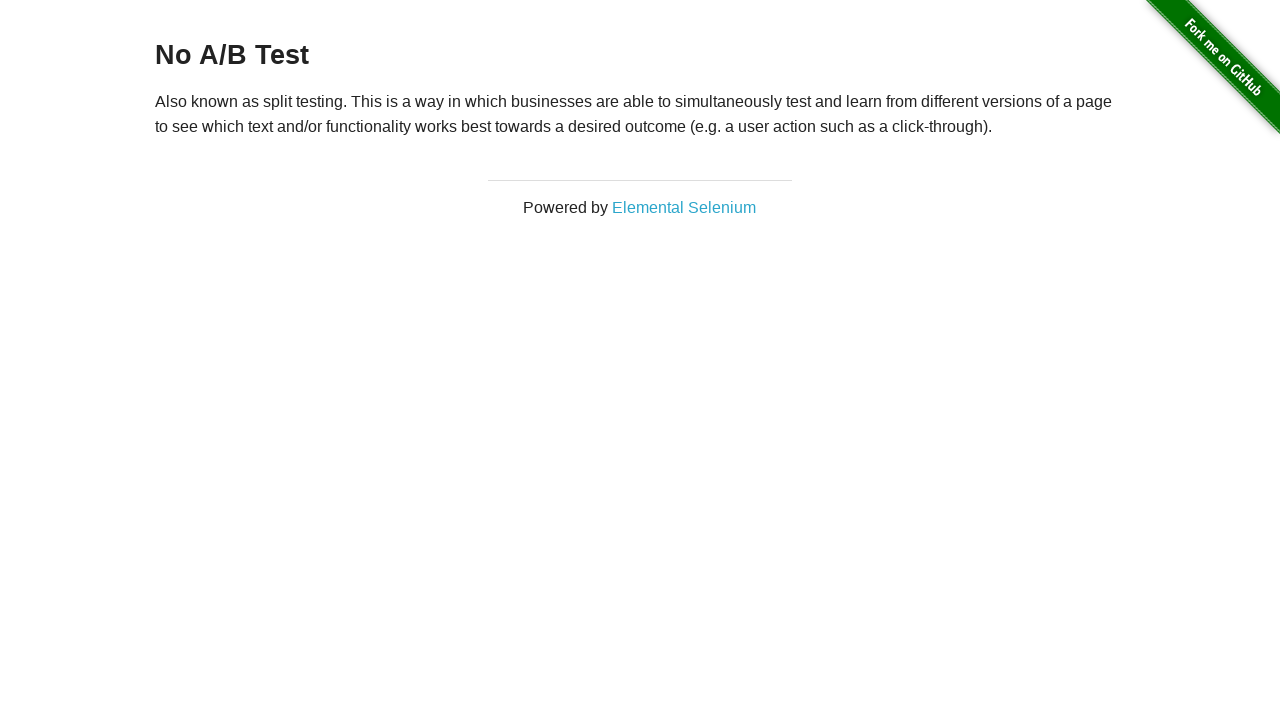